Tests opening the appointment modal and entering a pet breed in the breed input field.

Starting URL: https://test-a-pet.vercel.app/

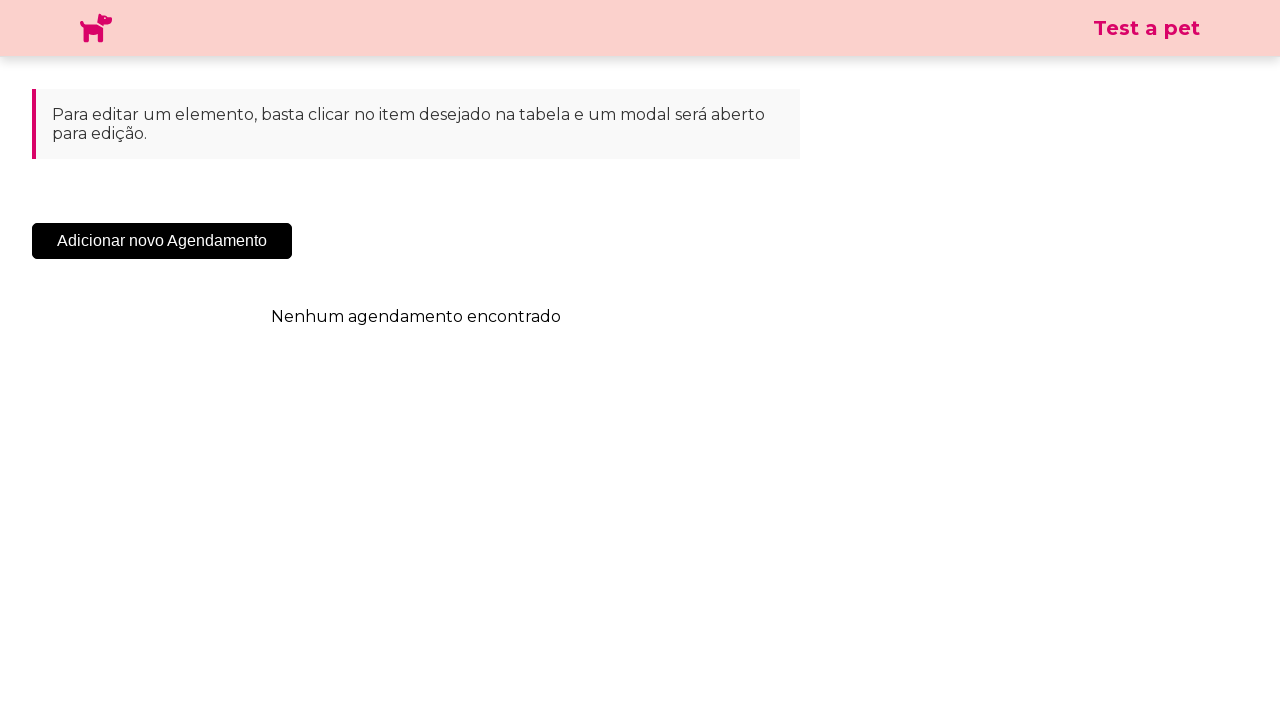

Navigated to test-a-pet.vercel.app
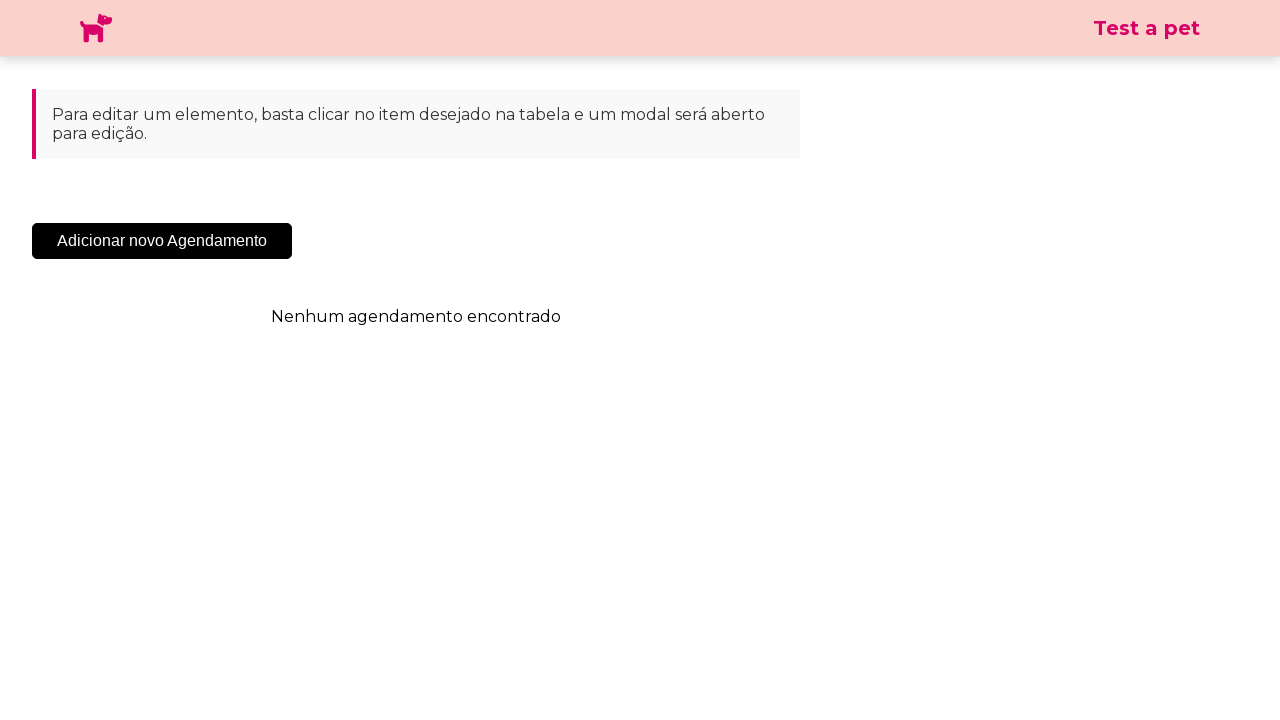

Clicked add button to open appointment modal at (162, 241) on .sc-cHqXqK.kZzwzX
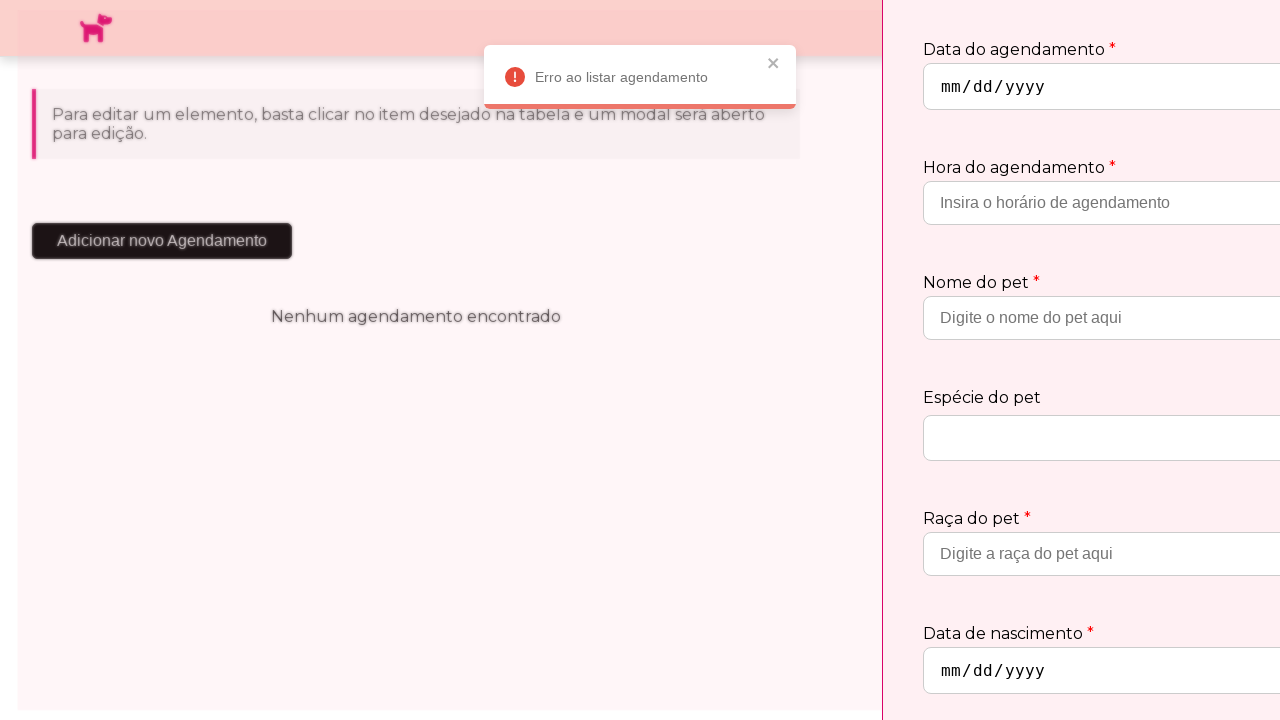

Modal appeared and became visible
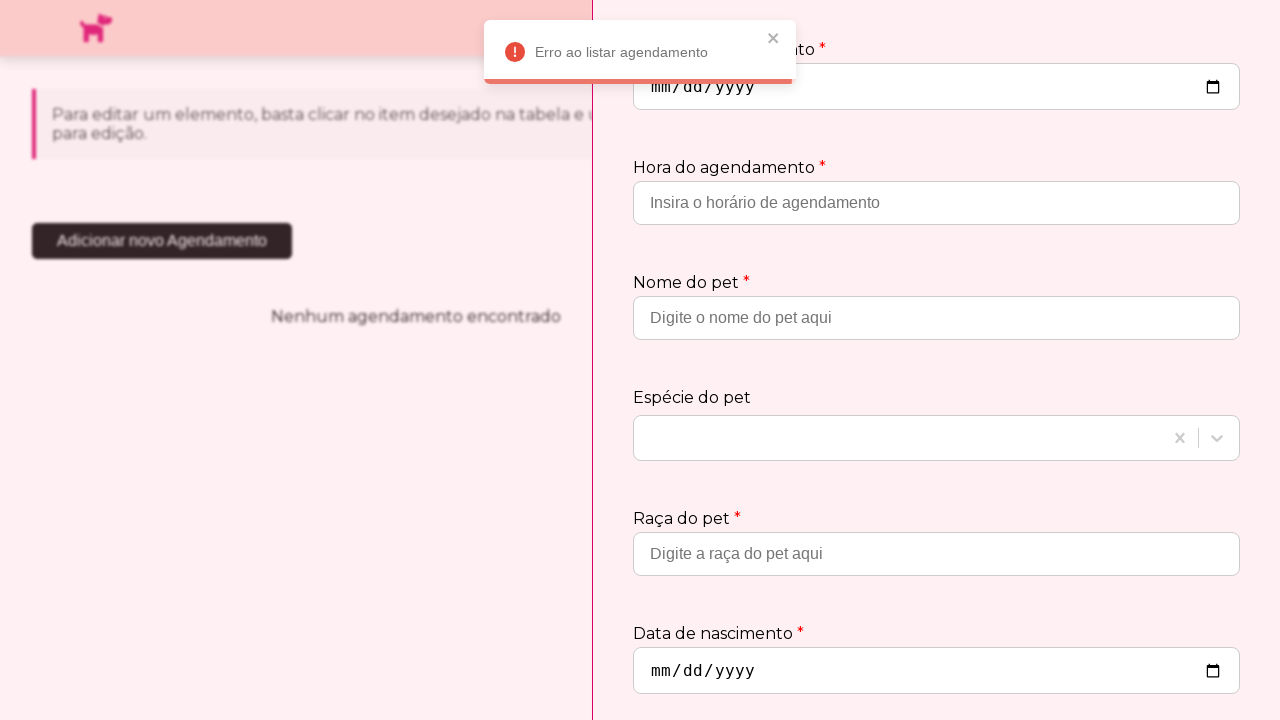

Entered 'Vira Lata' in the pet breed input field on input[placeholder='Digite a raça do pet aqui']
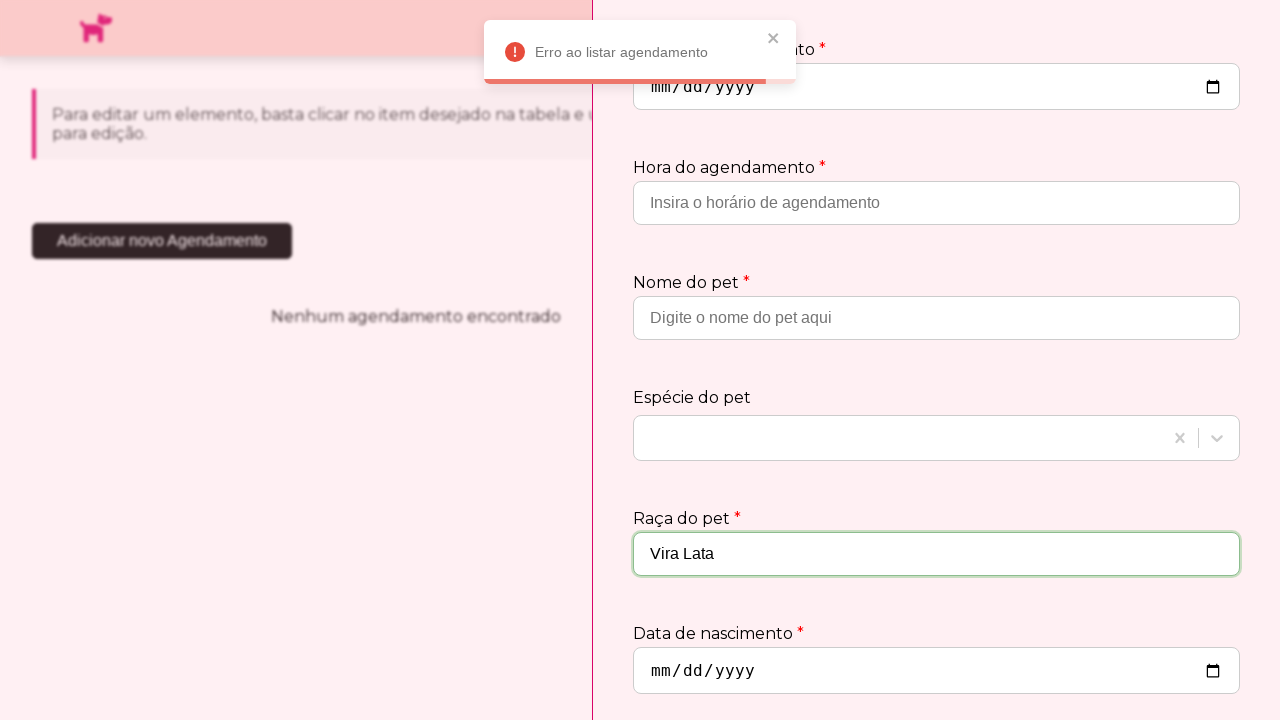

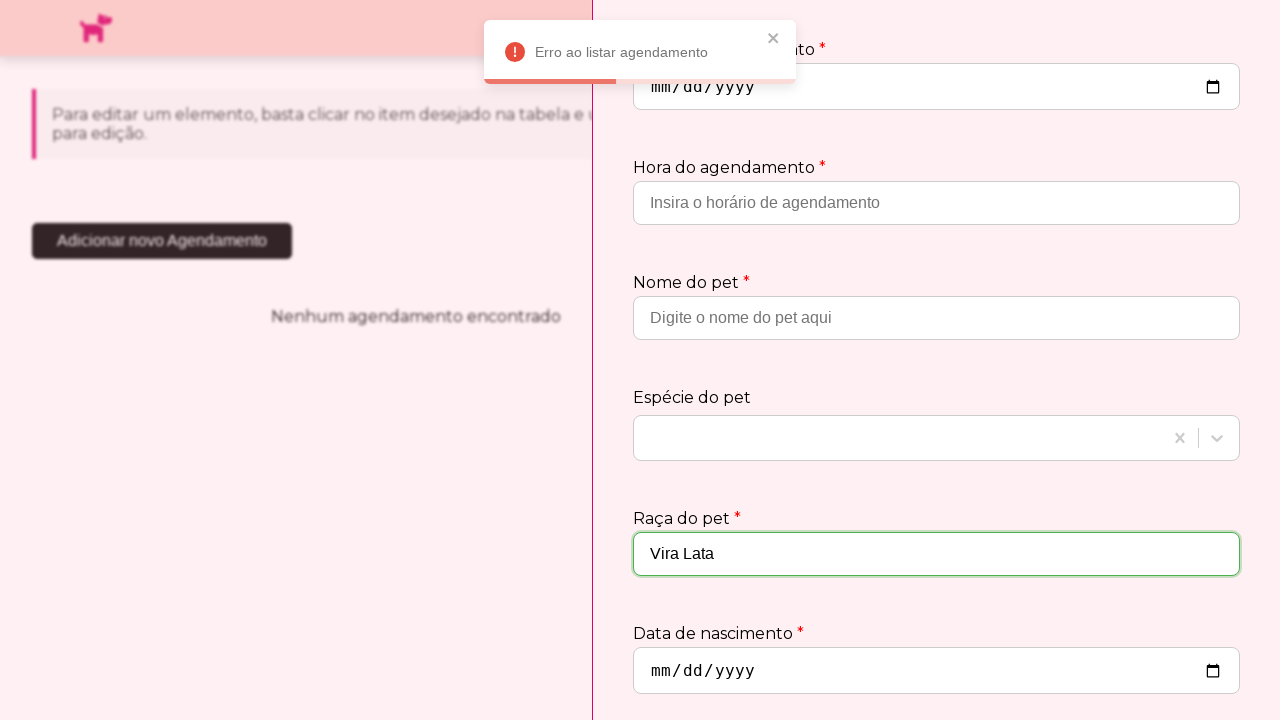